Navigates to Sauce Labs open source page and waits for full page content to load

Starting URL: https://opensource.saucelabs.com/

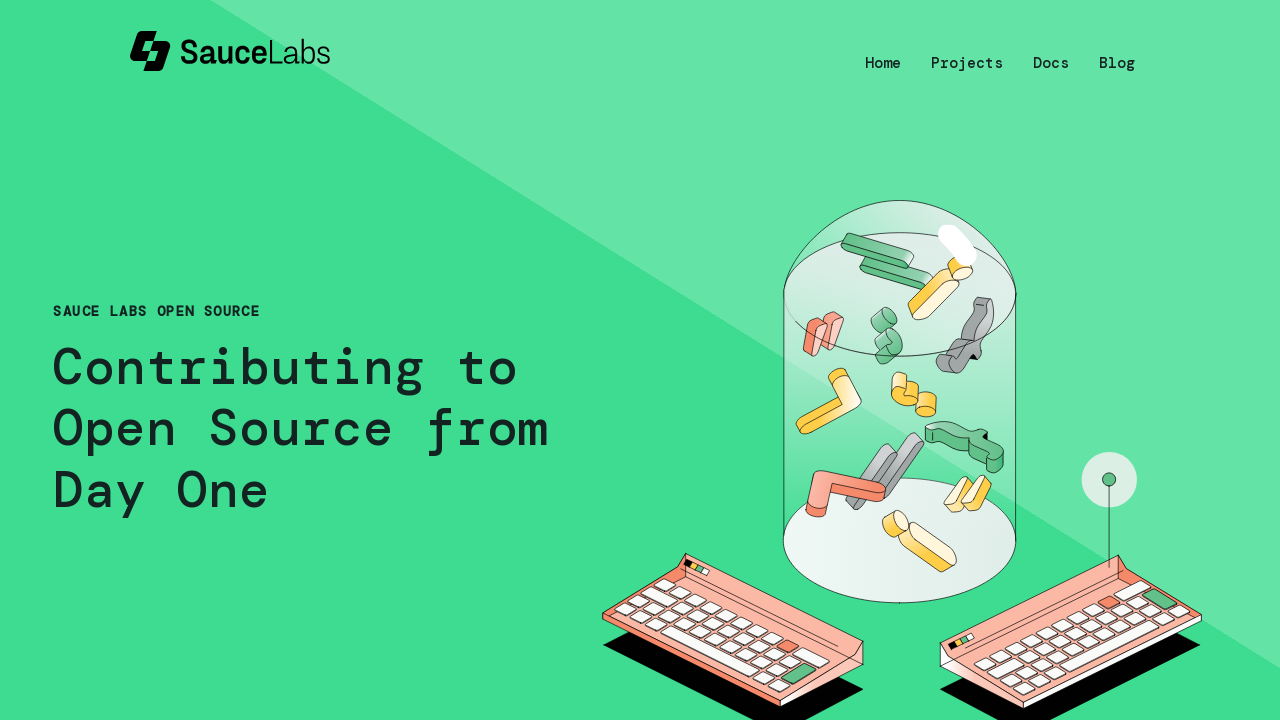

Navigated to Sauce Labs open source page
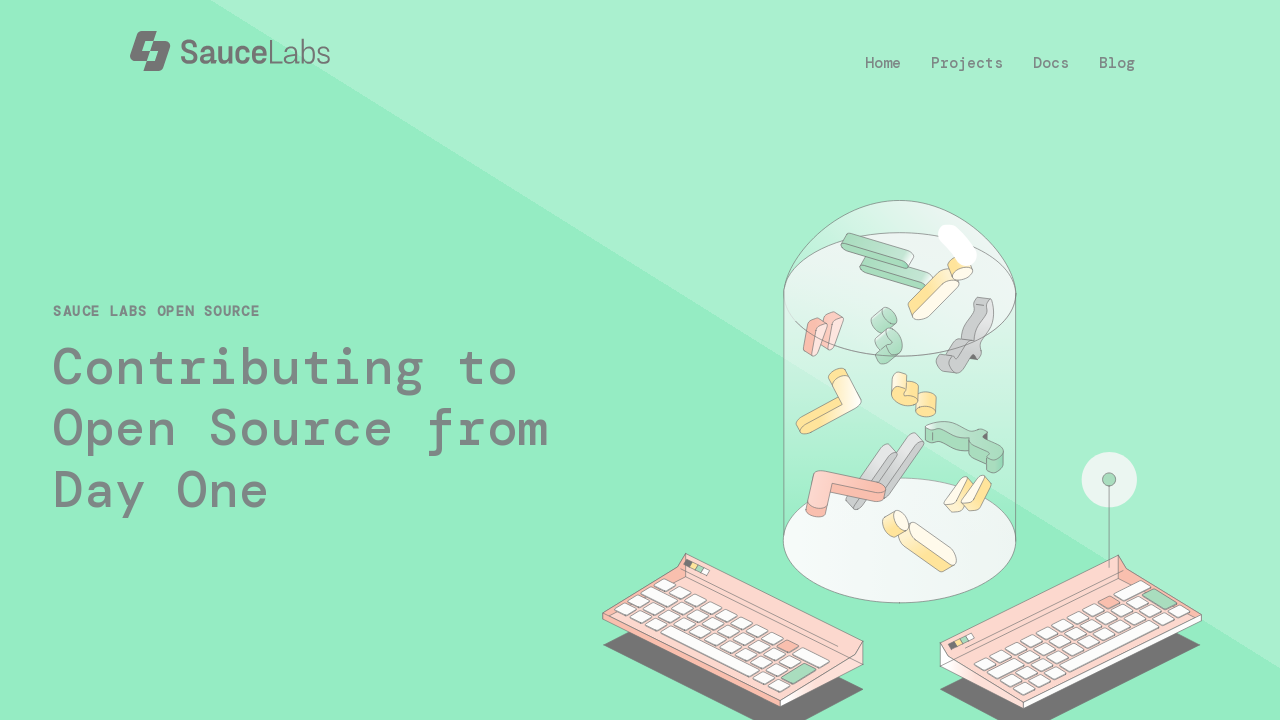

Waited for page to reach networkidle state
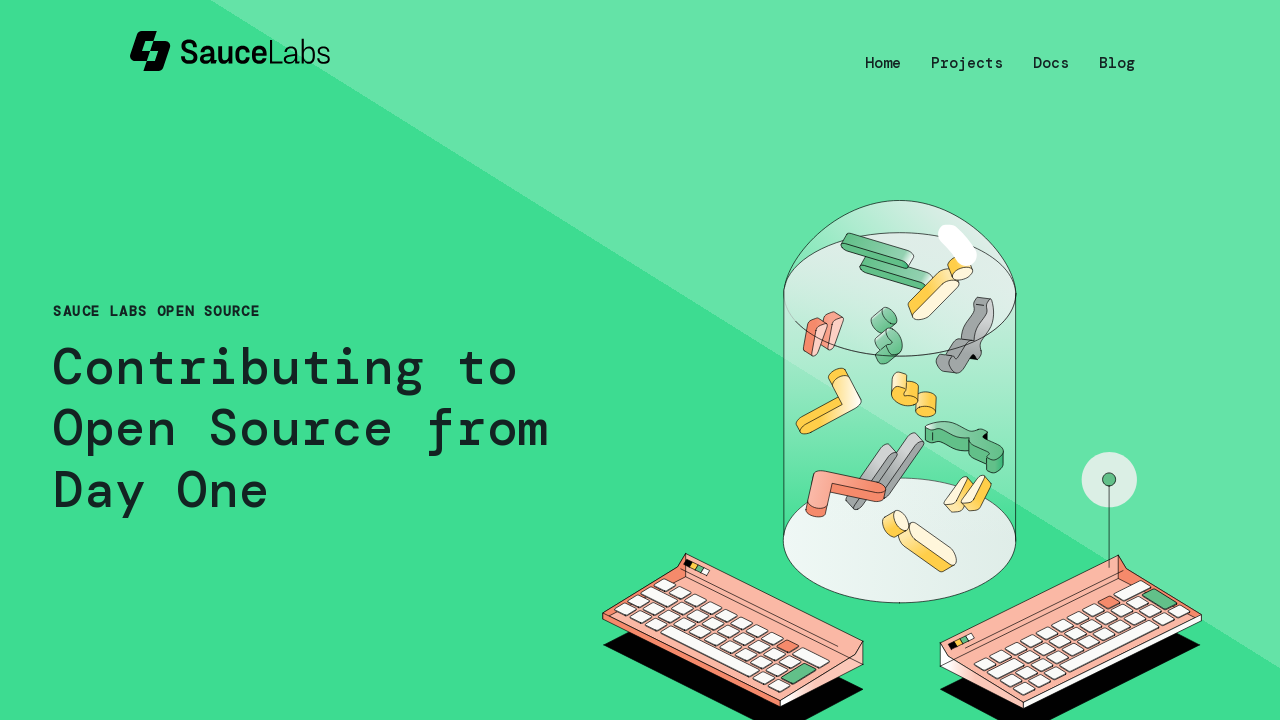

Scrolled to bottom of page to load full content
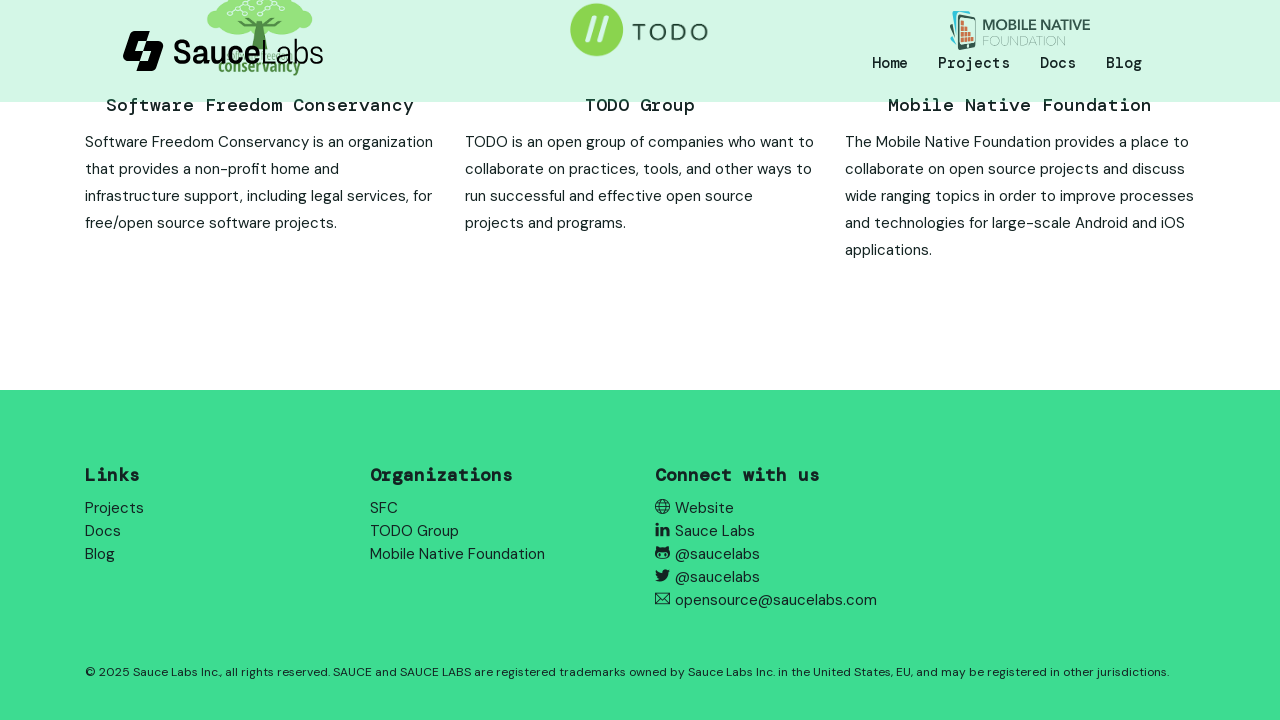

Waited 500ms for lazy-loaded content to render
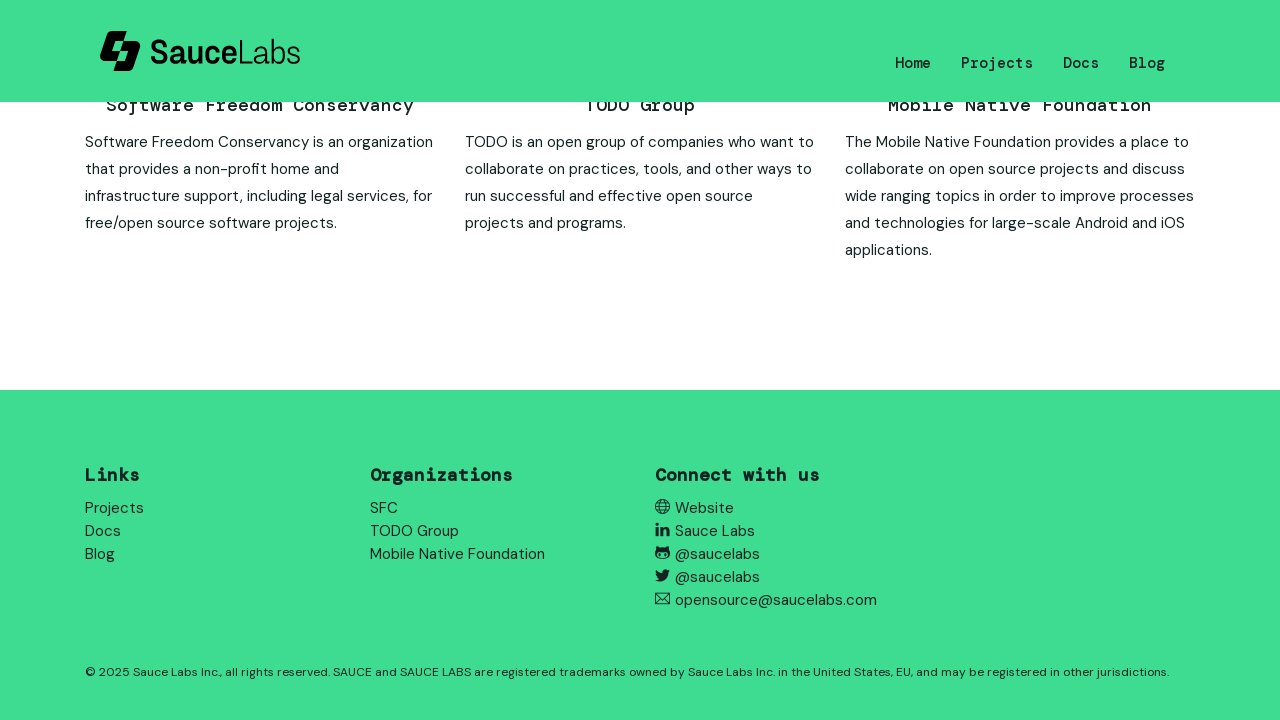

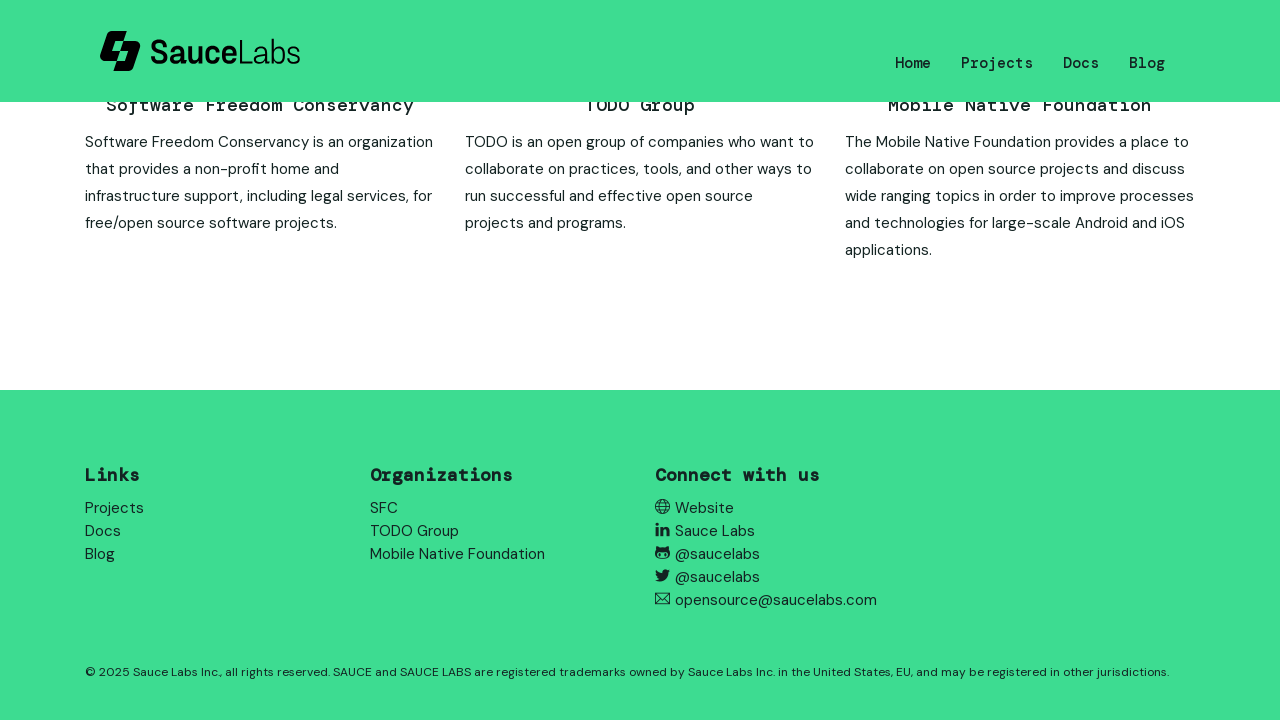